Tests scrolling down and up the page using scroll actions

Starting URL: https://www.bankofamerica.com

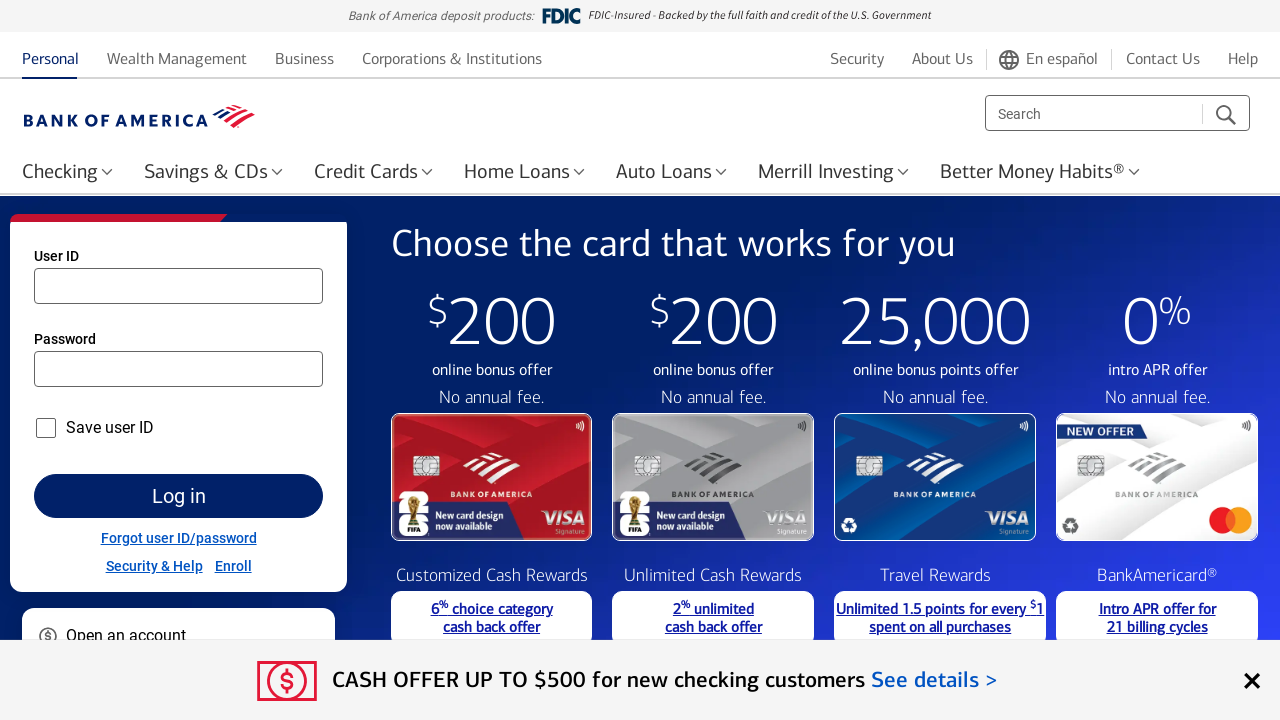

Scrolled down the page by 1800 pixels
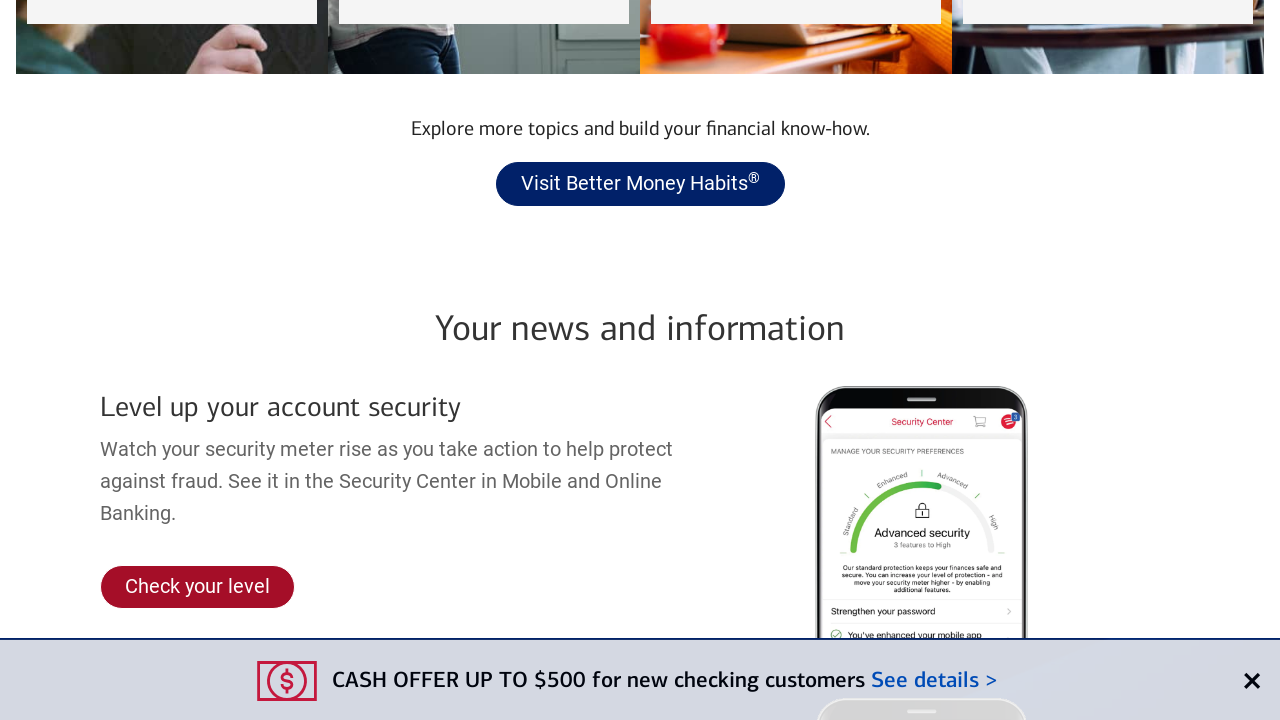

Scrolled up the page by 1000 pixels
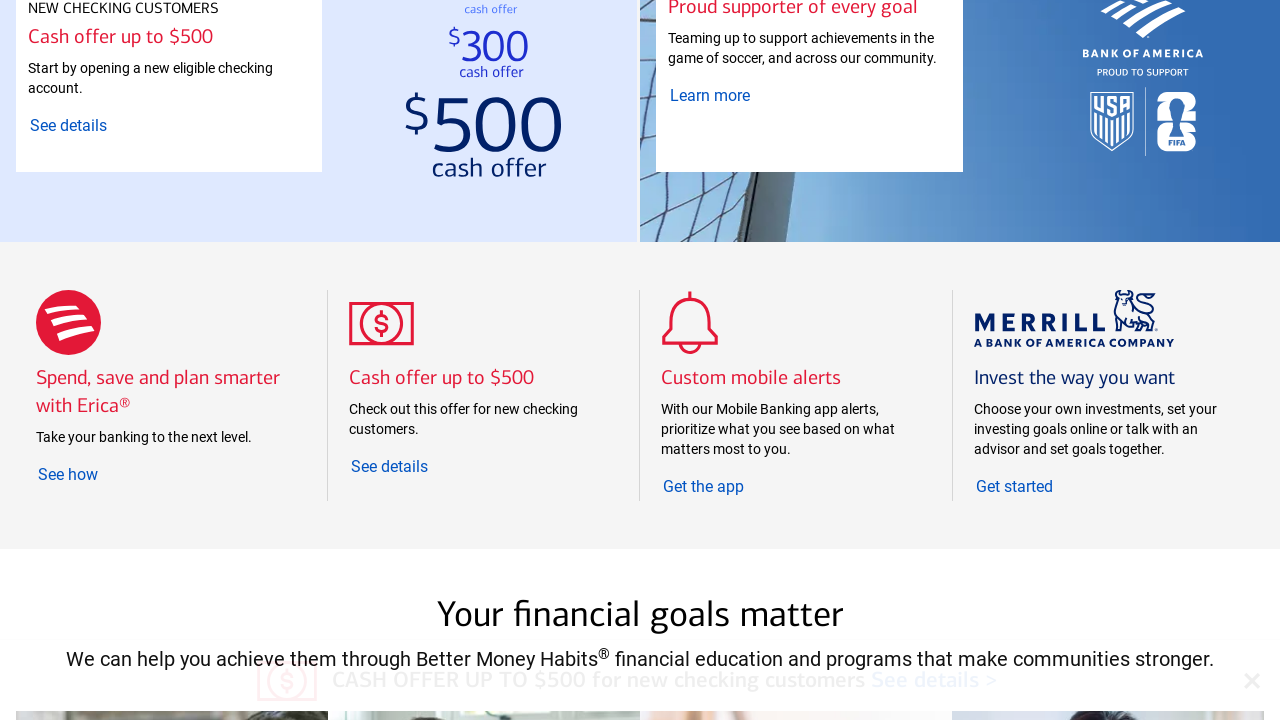

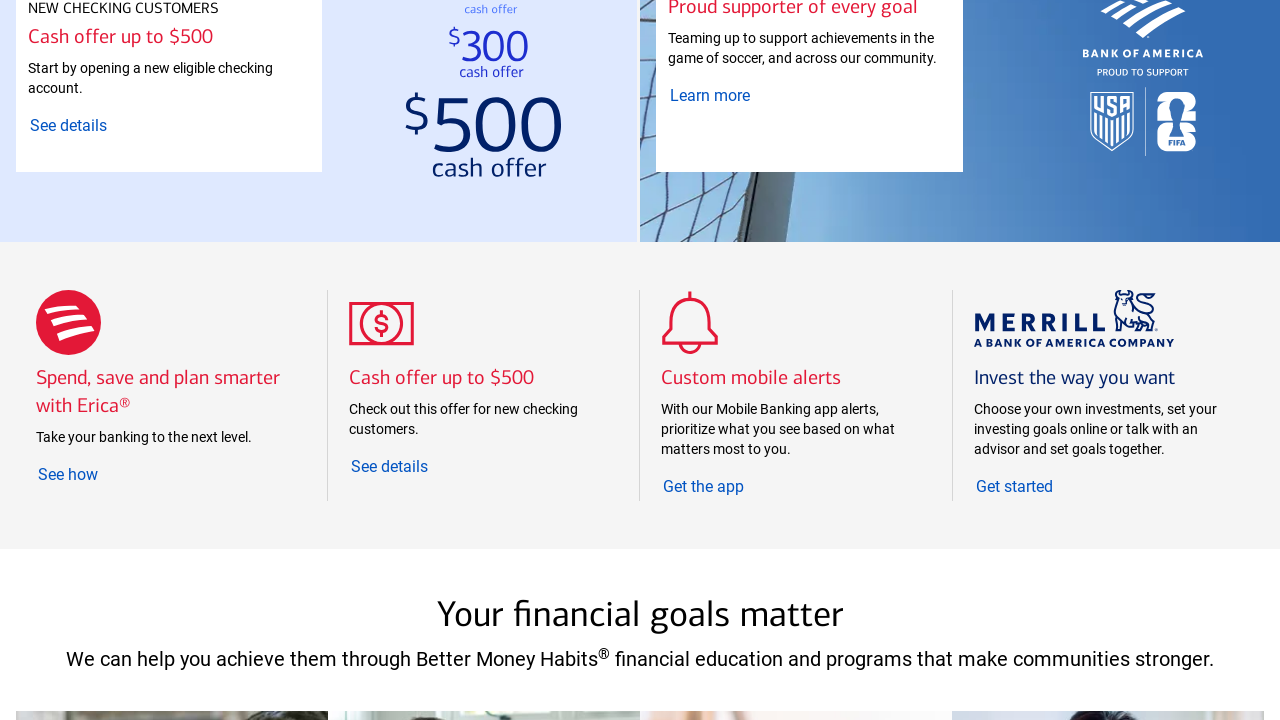